Navigates to W3Schools HTML tables page and verifies that the example customer table is present with multiple rows of data

Starting URL: https://www.w3schools.com/html/html_tables.asp

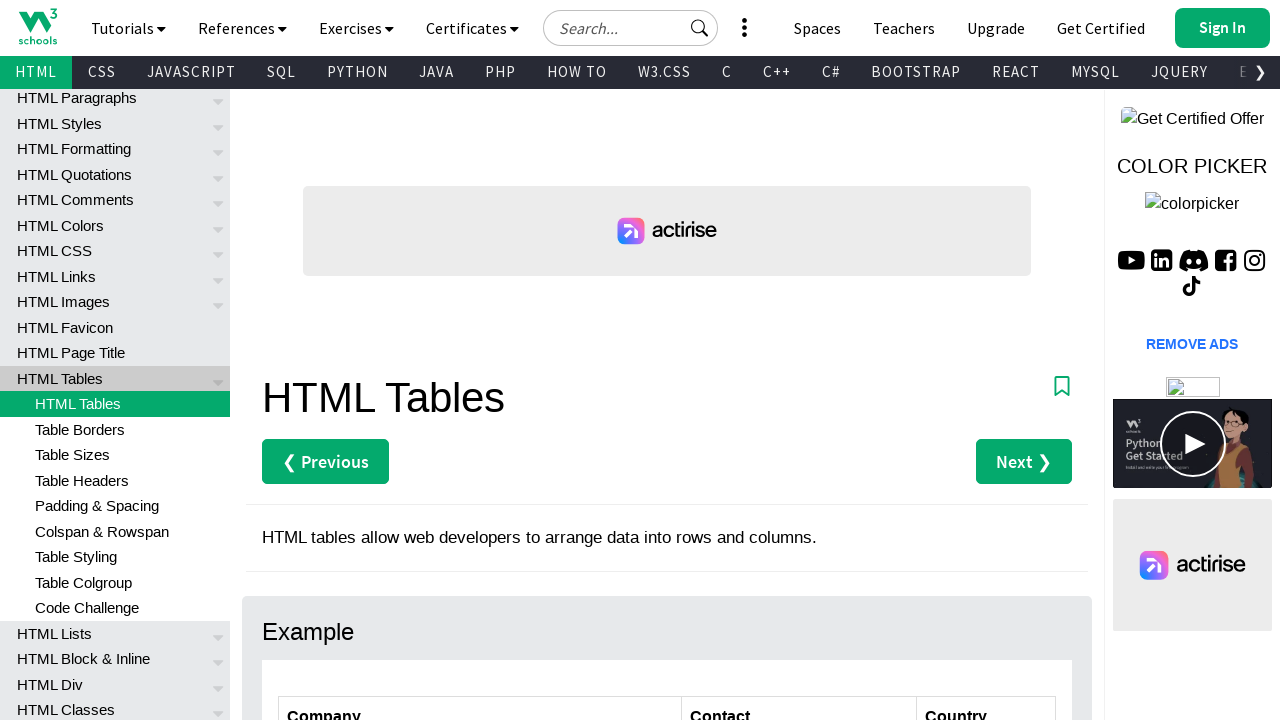

Navigated to W3Schools HTML tables page
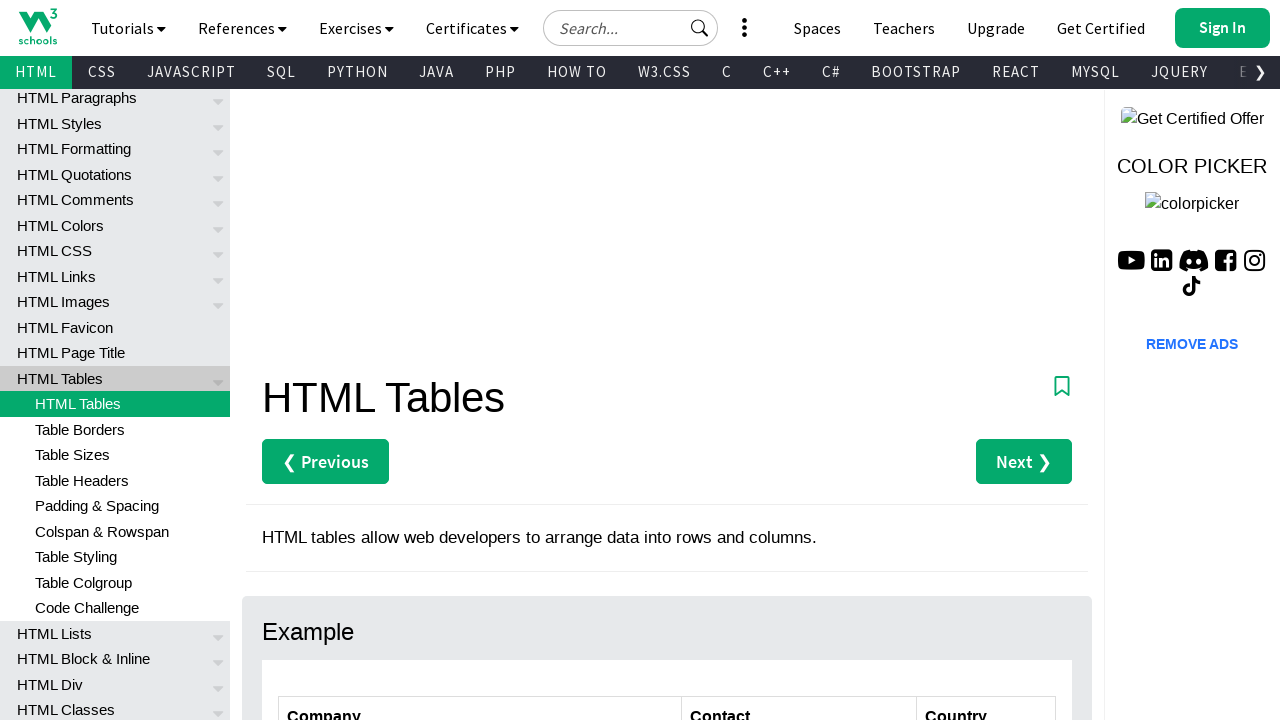

Customers table is now visible
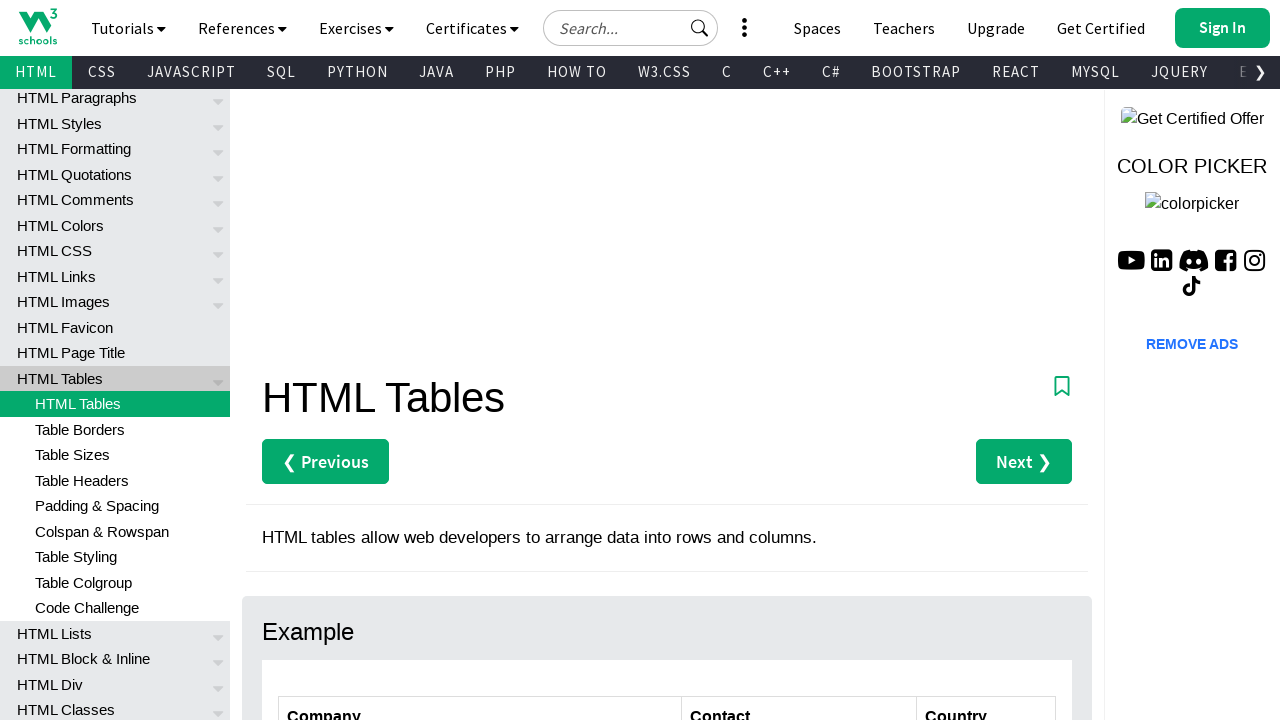

Found 7 rows in customers table
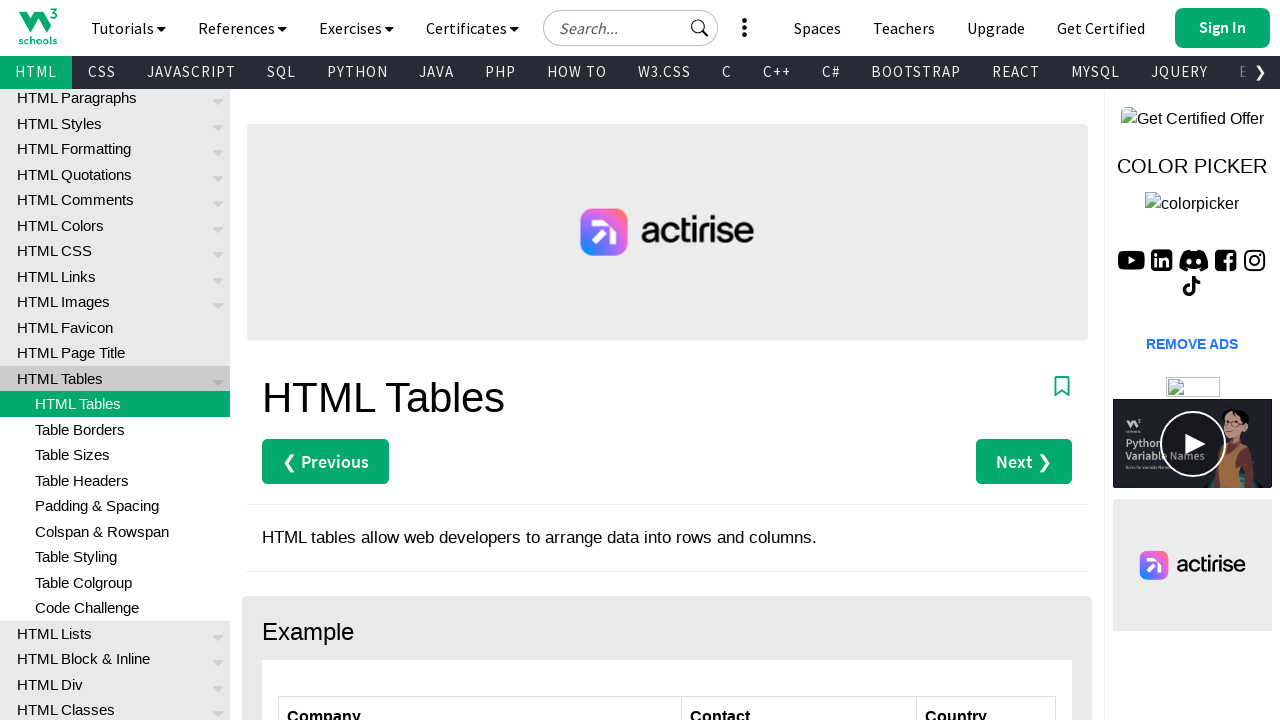

Assertion passed: table has at least one data row
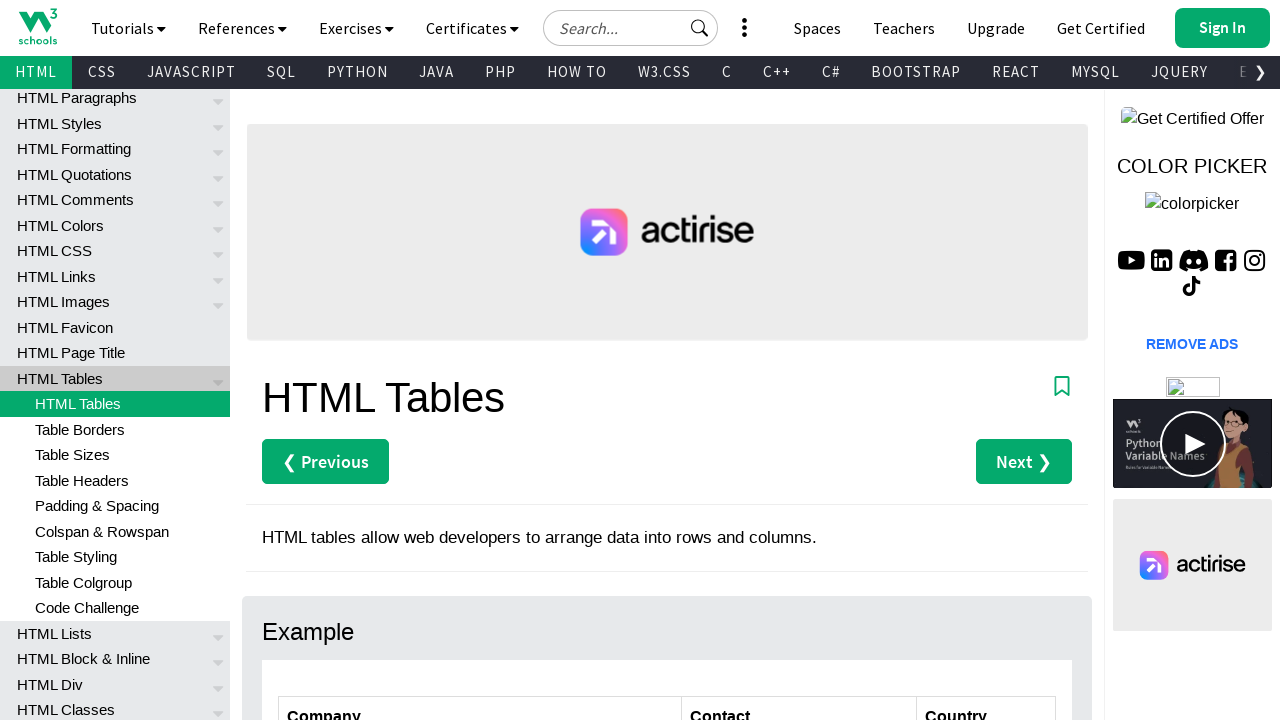

Contact column in first data row is visible
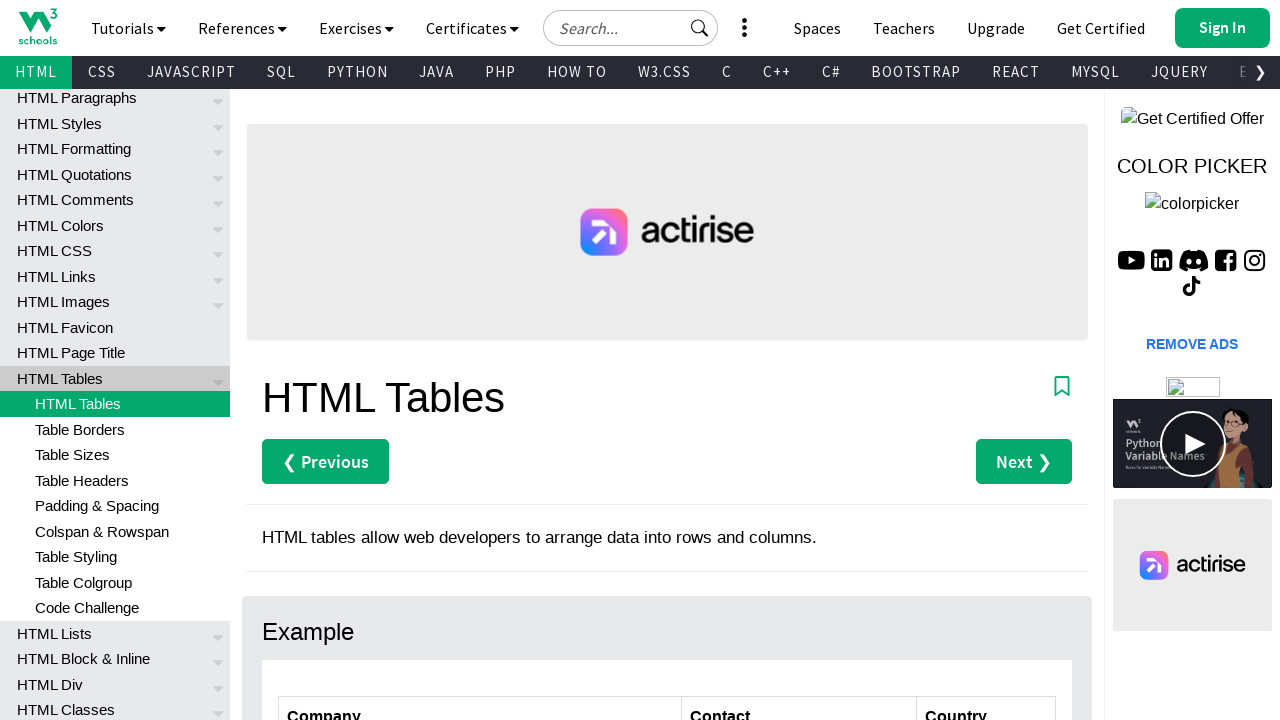

Country column in first data row is visible
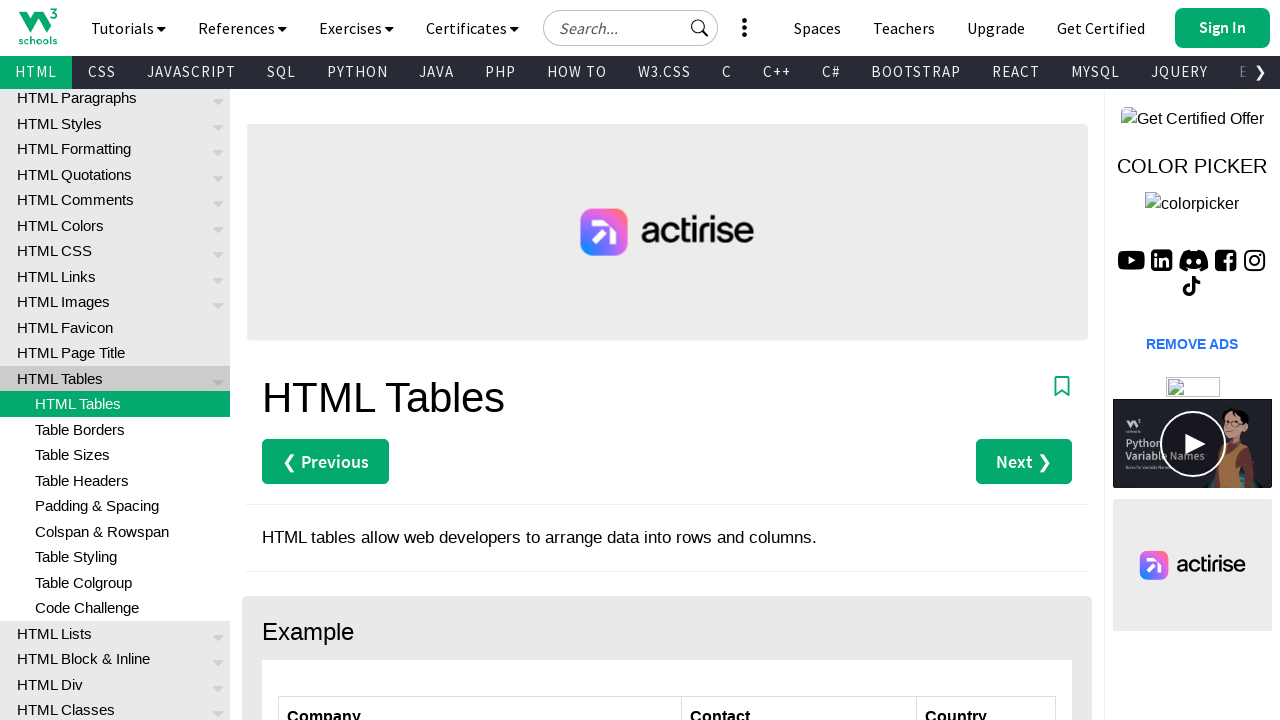

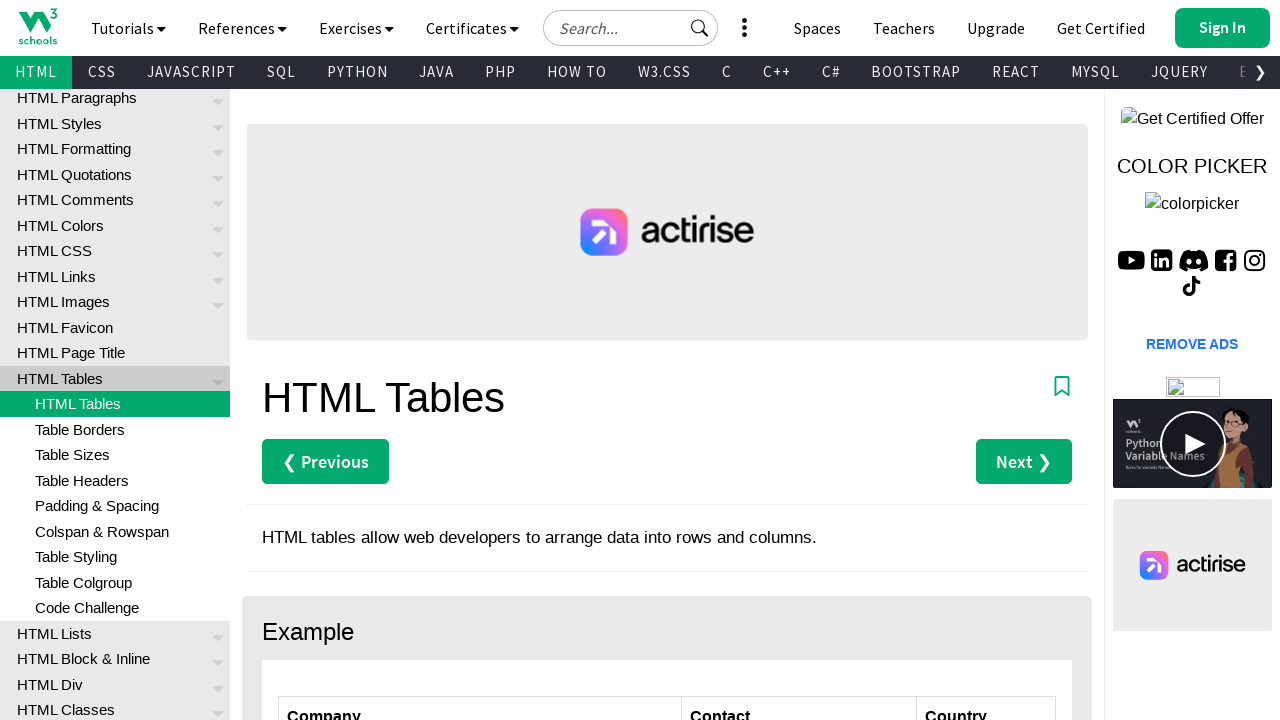